Tests handling JavaScript prompt dialogs by entering text and accepting, then dismissing

Starting URL: https://the-internet.herokuapp.com/javascript_alerts

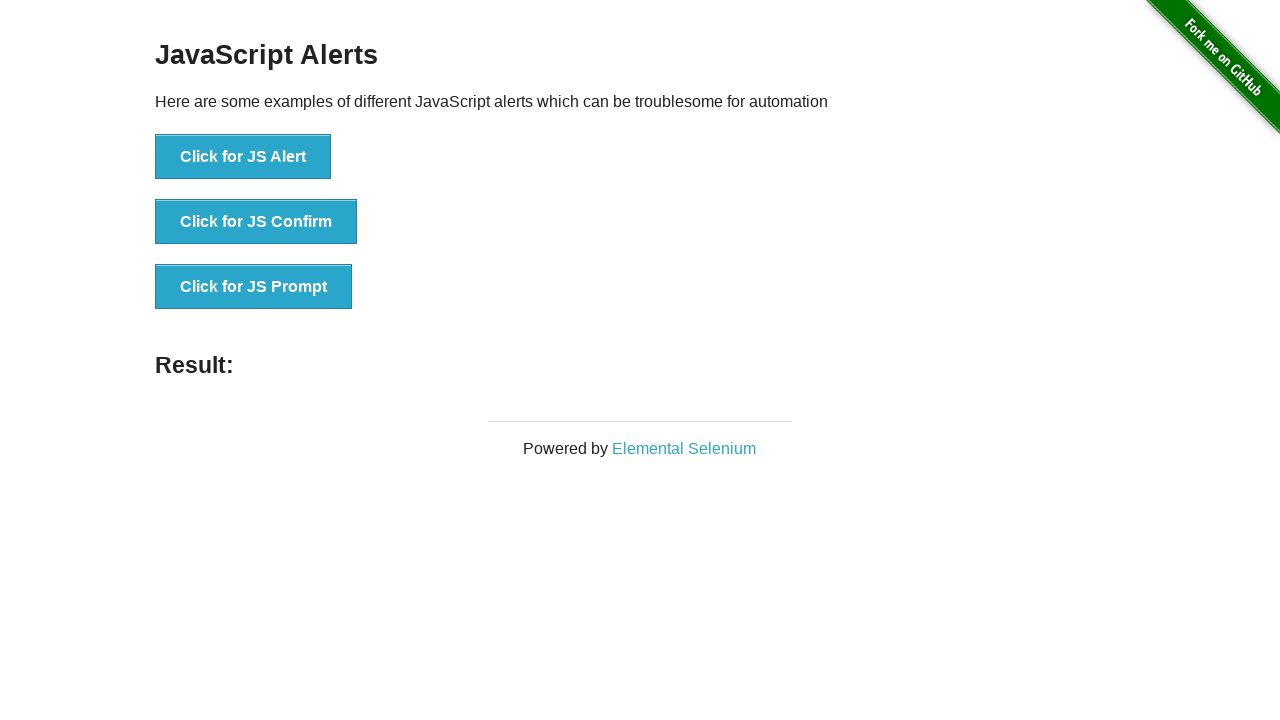

Clicked prompt button and accepted dialog with text 'This is sample text' at (254, 287) on button[onclick='jsPrompt()']
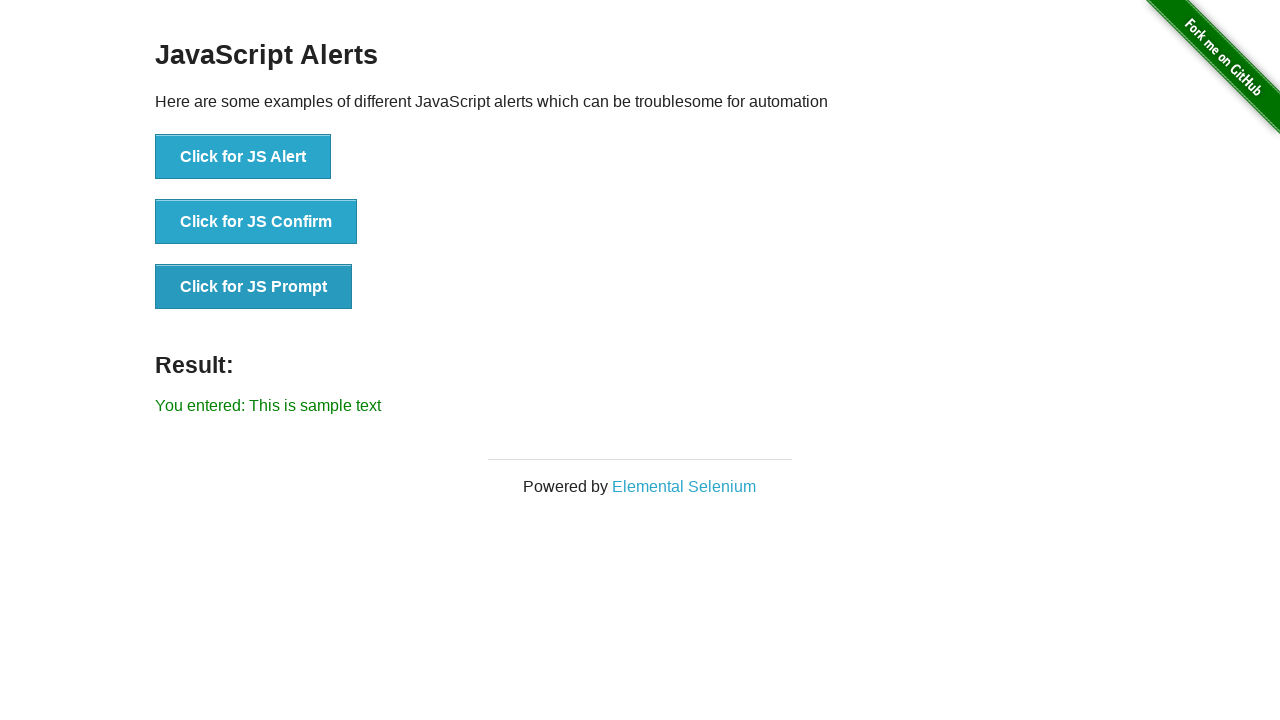

Verified result displays entered text 'This is sample text'
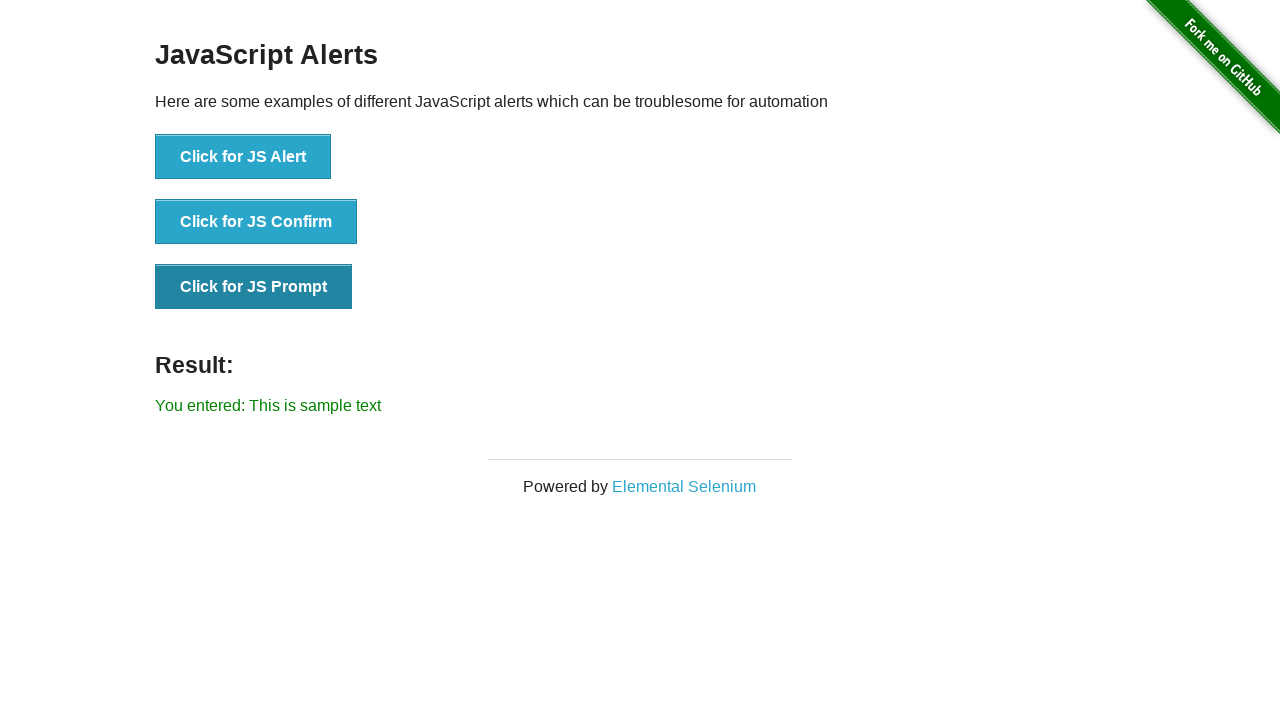

Clicked prompt button and dismissed dialog without entering text at (254, 287) on button[onclick='jsPrompt()']
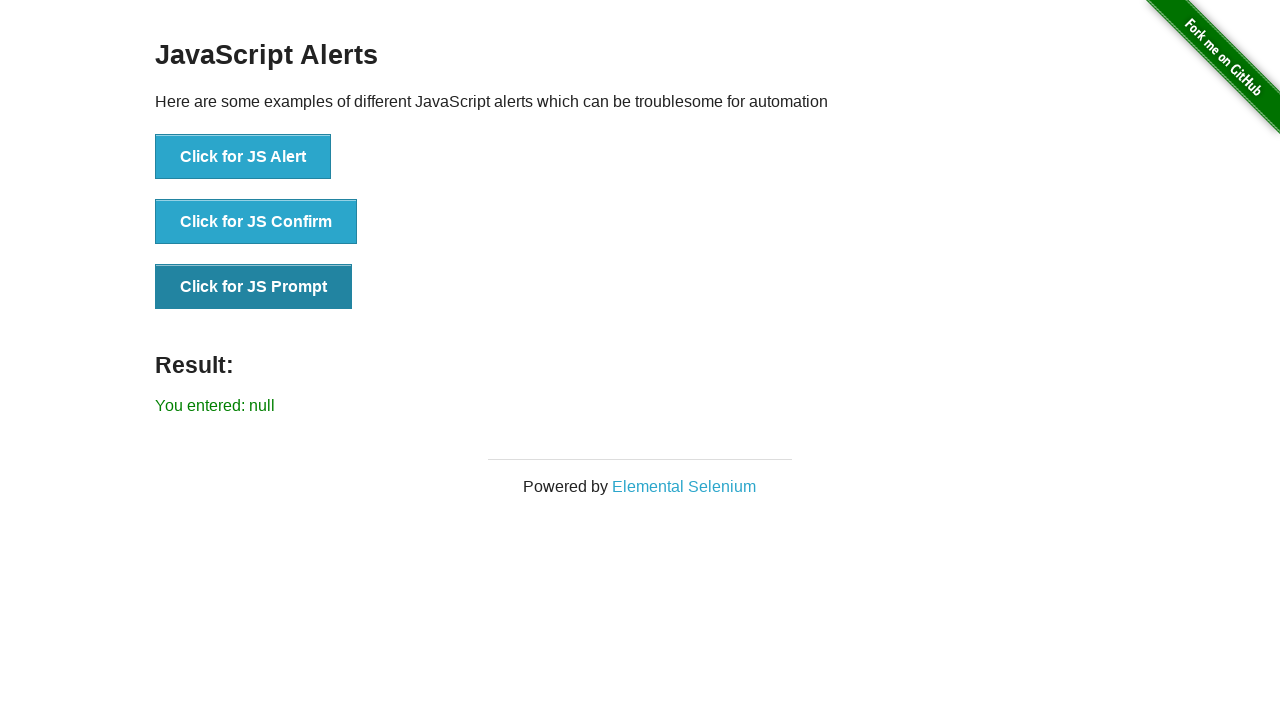

Verified result displays 'You entered: null' after dismissing prompt
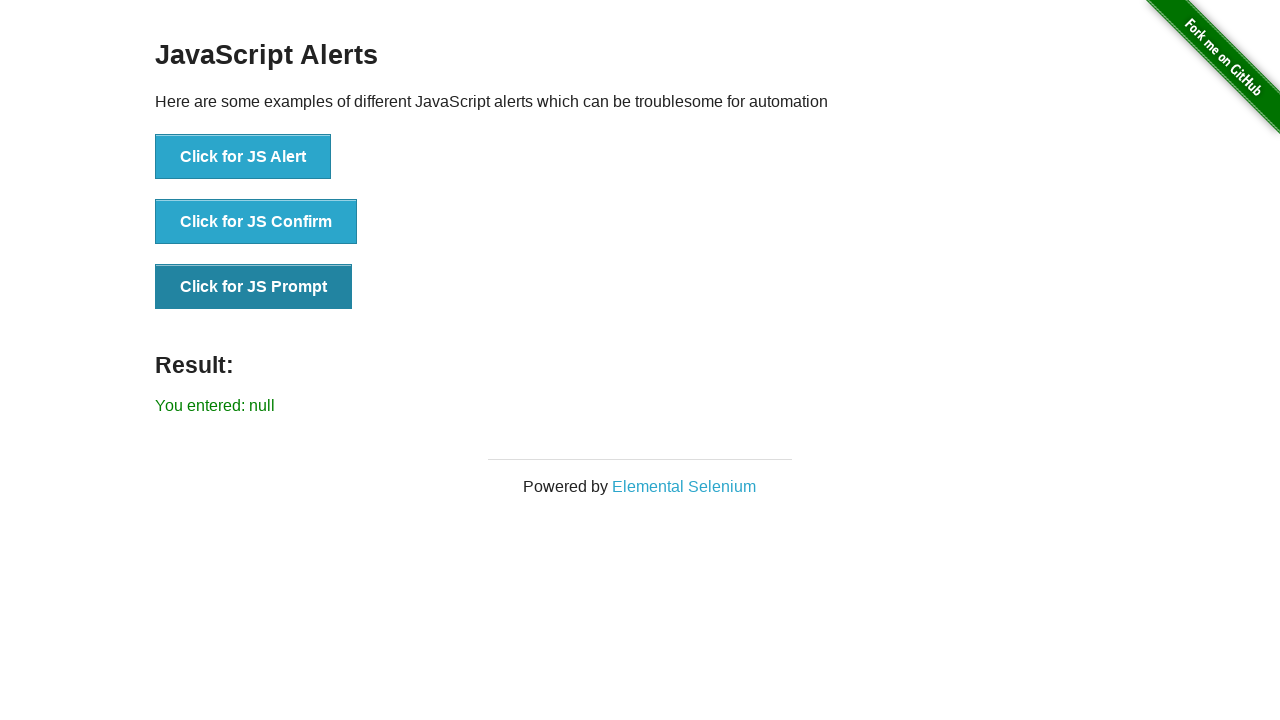

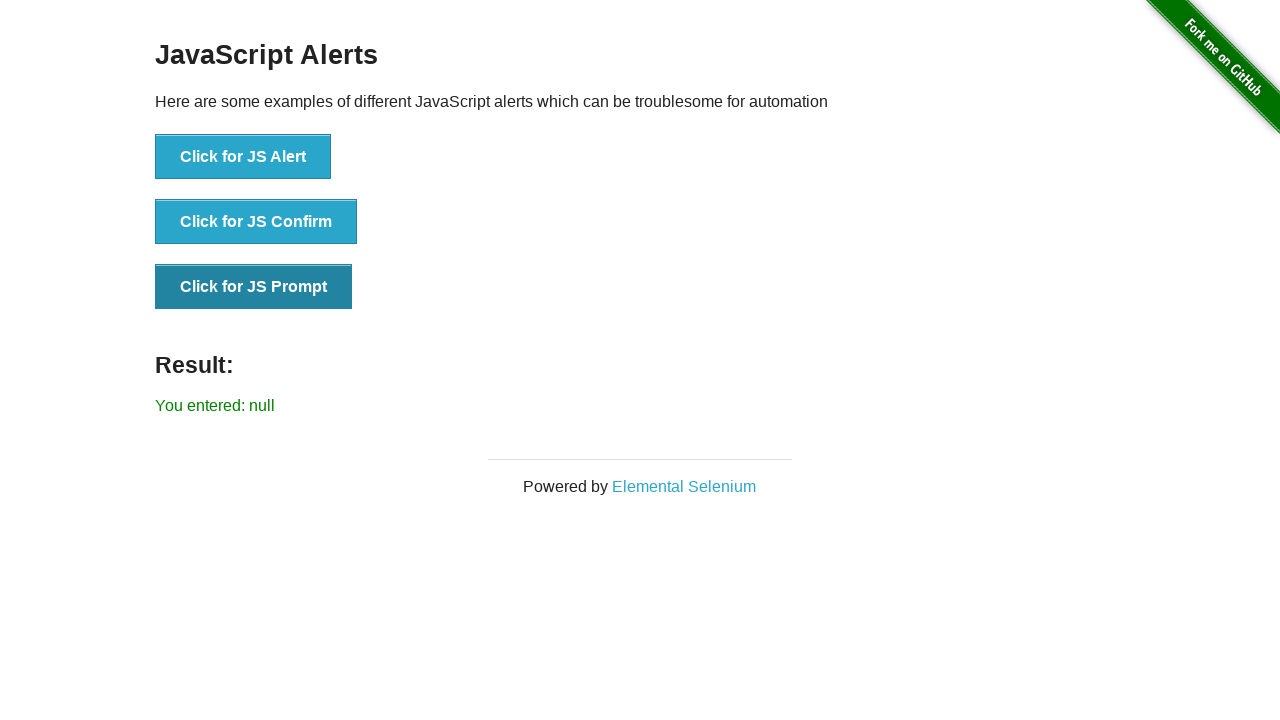